Tests JavaScript alert handling by clicking the first alert button, accepting the alert, and verifying the result message

Starting URL: http://the-internet.herokuapp.com/javascript_alerts

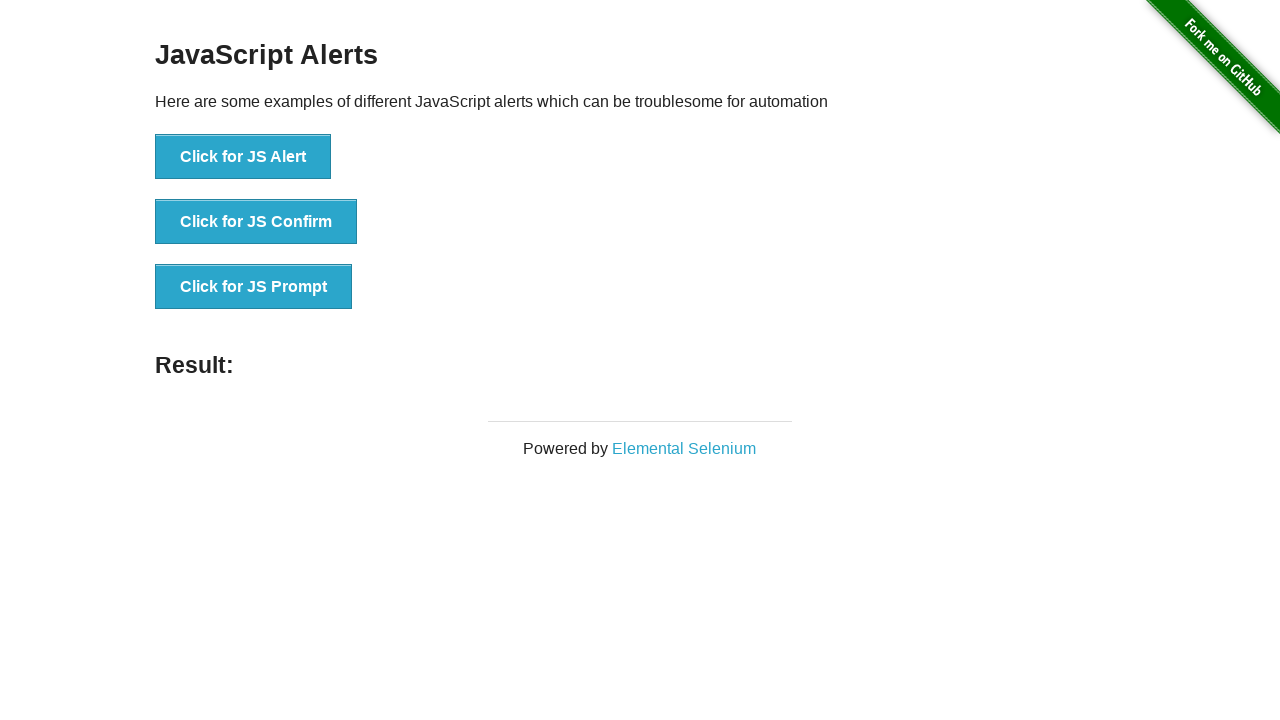

Clicked the first alert button at (243, 157) on xpath=//button[@onclick='jsAlert()']
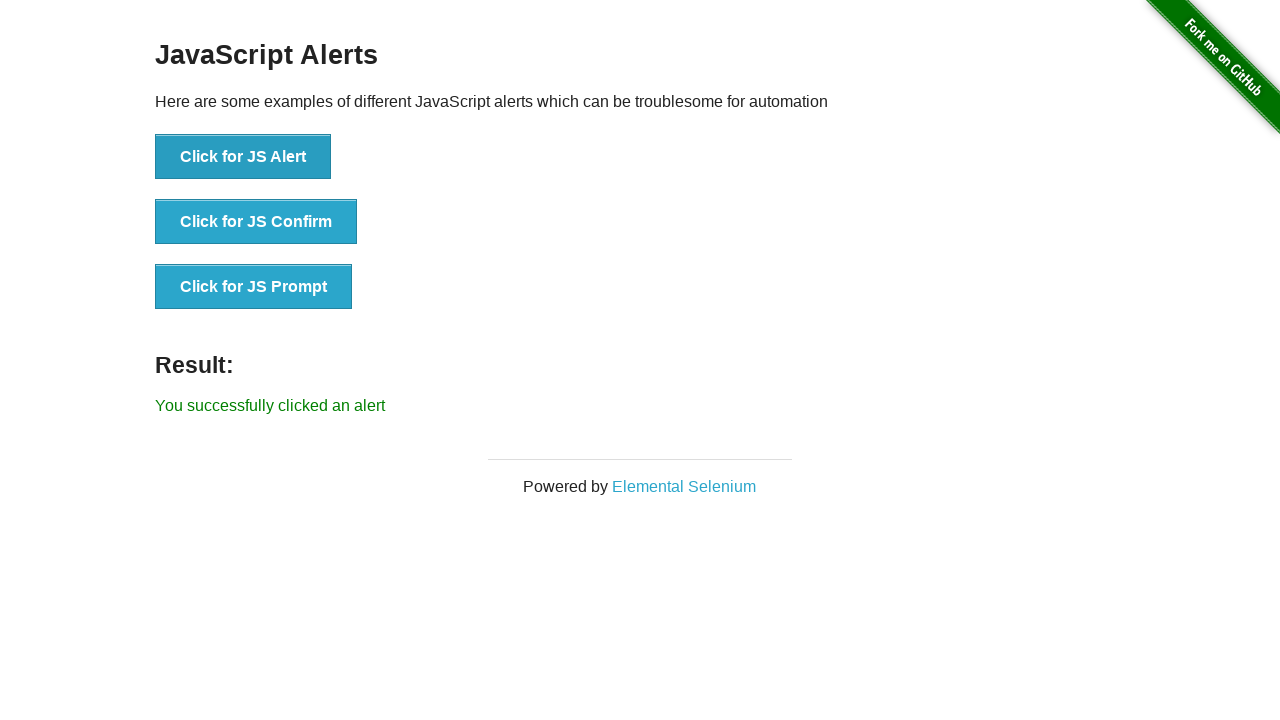

Set up dialog handler to accept the alert
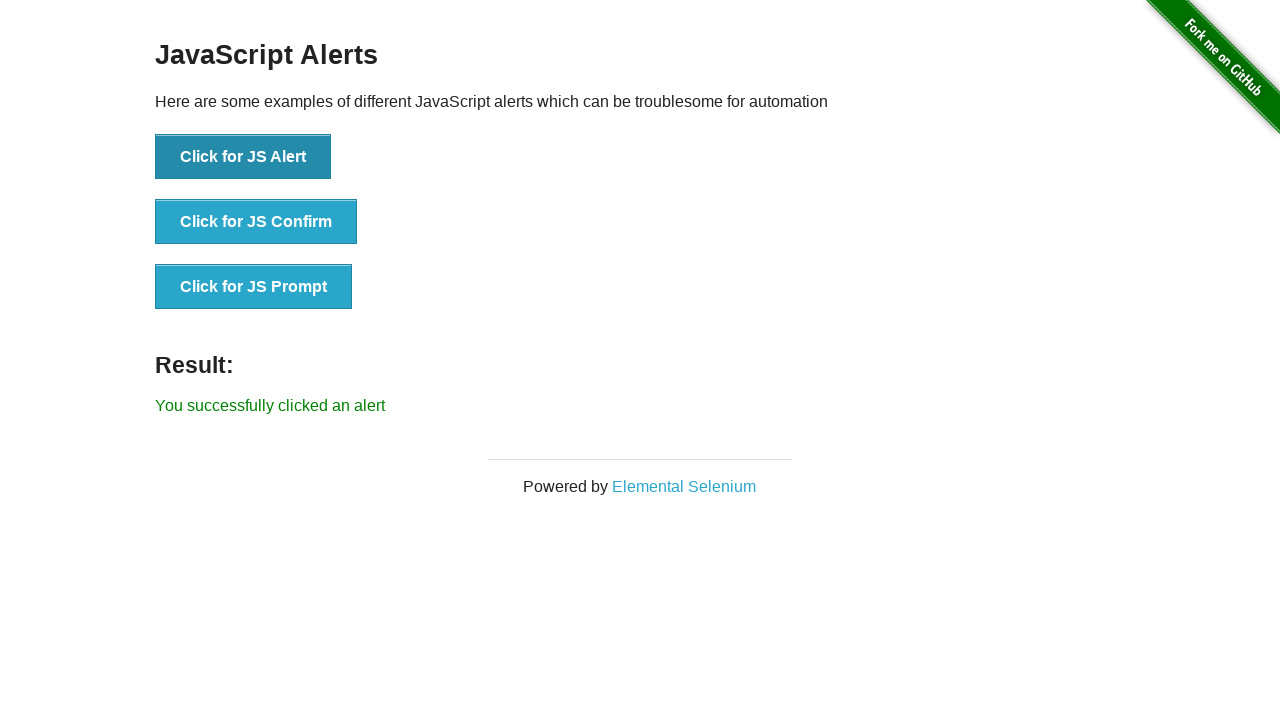

Result message element loaded after accepting alert
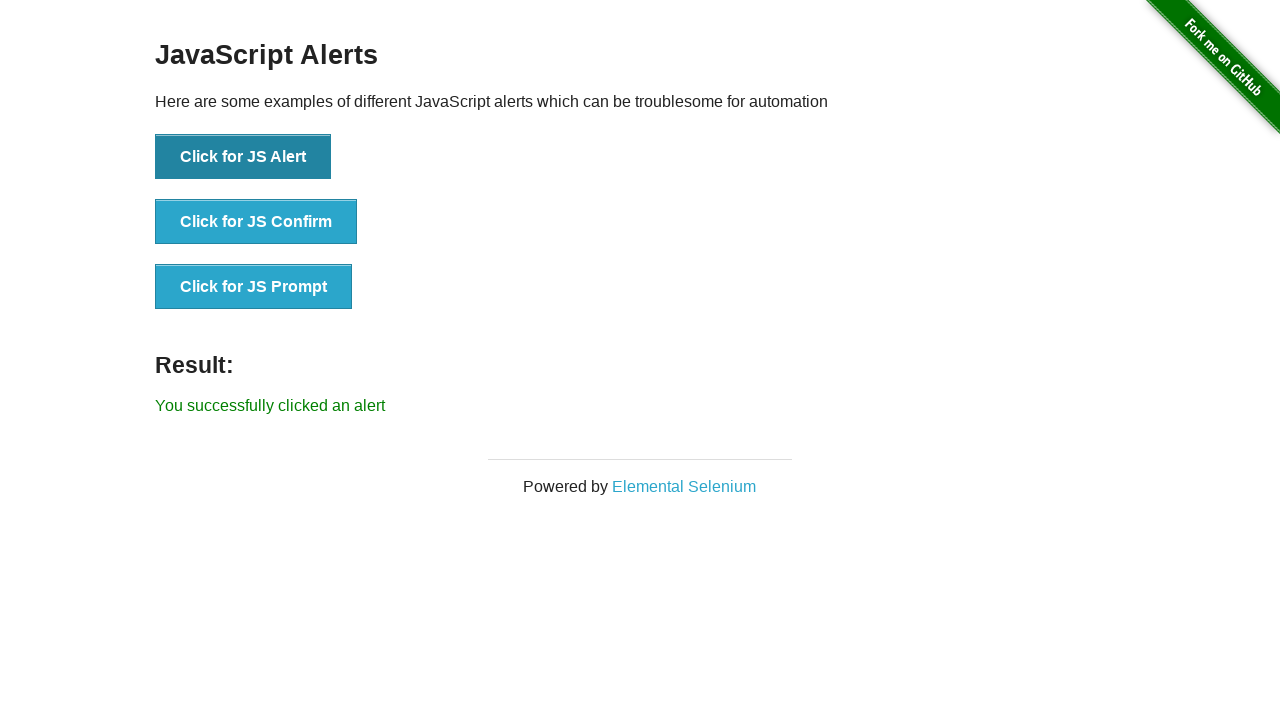

Retrieved result message text content
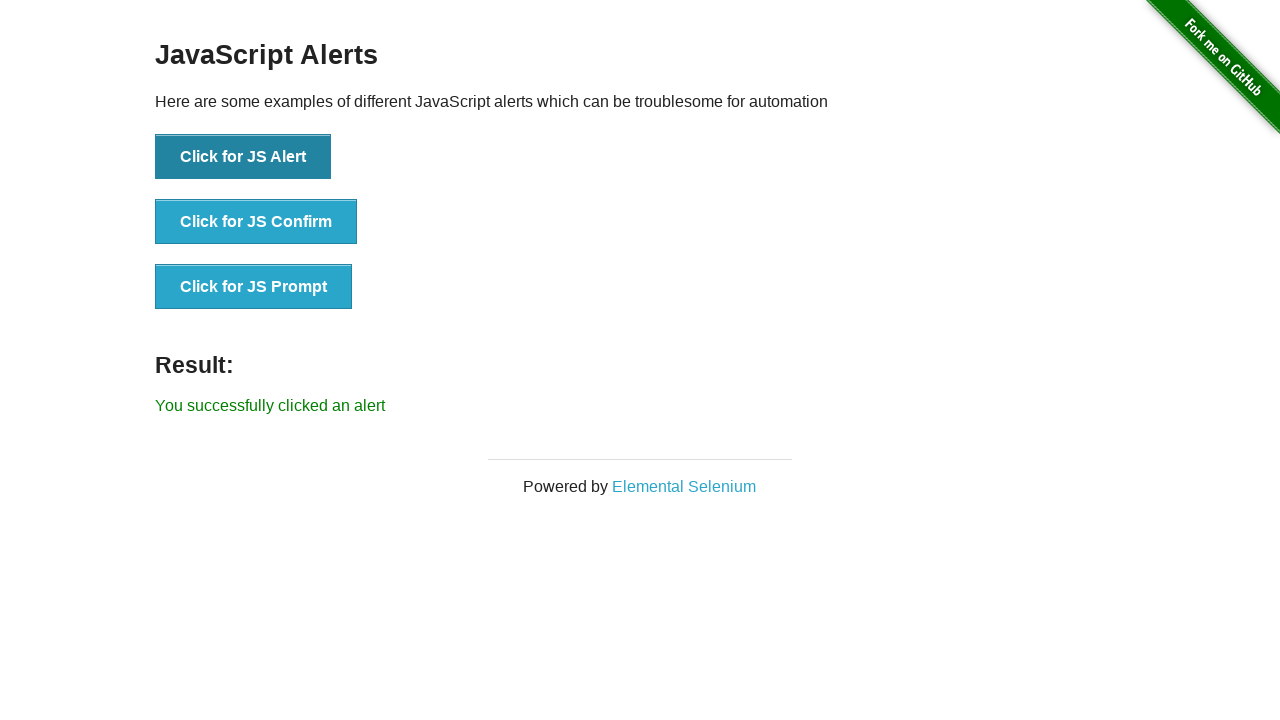

Verified result message matches expected text 'You successfully clicked an alert'
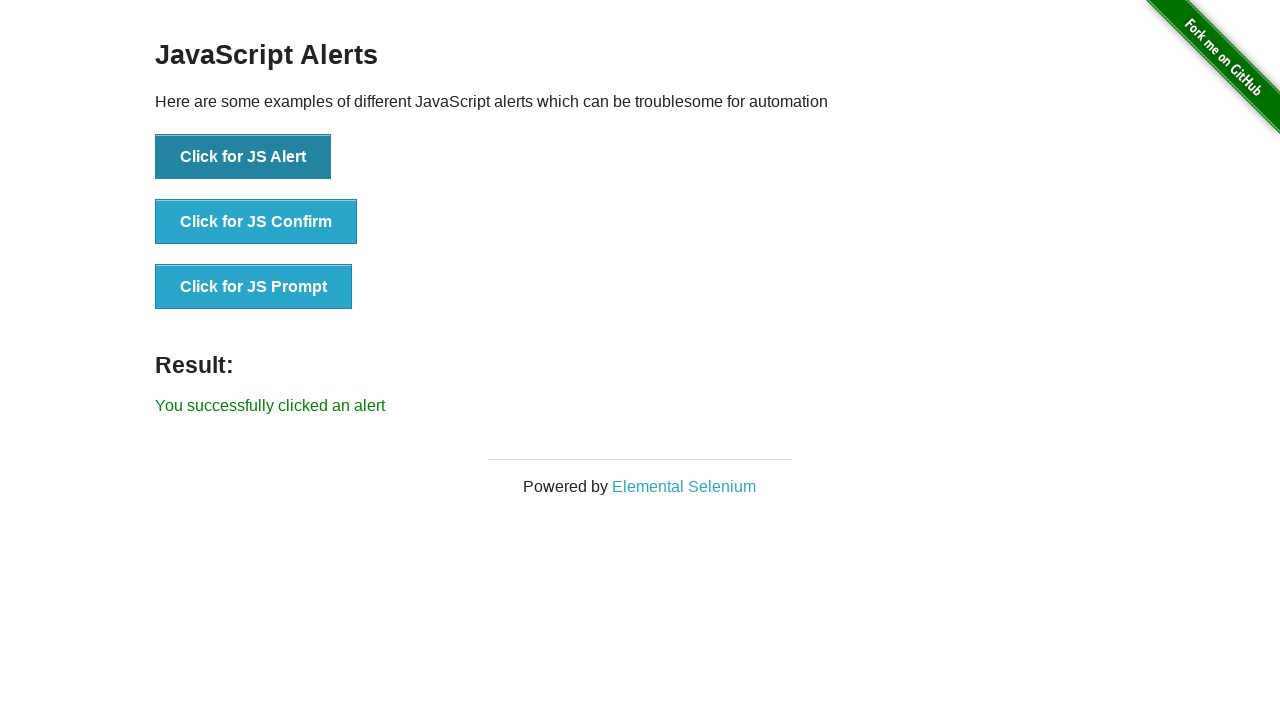

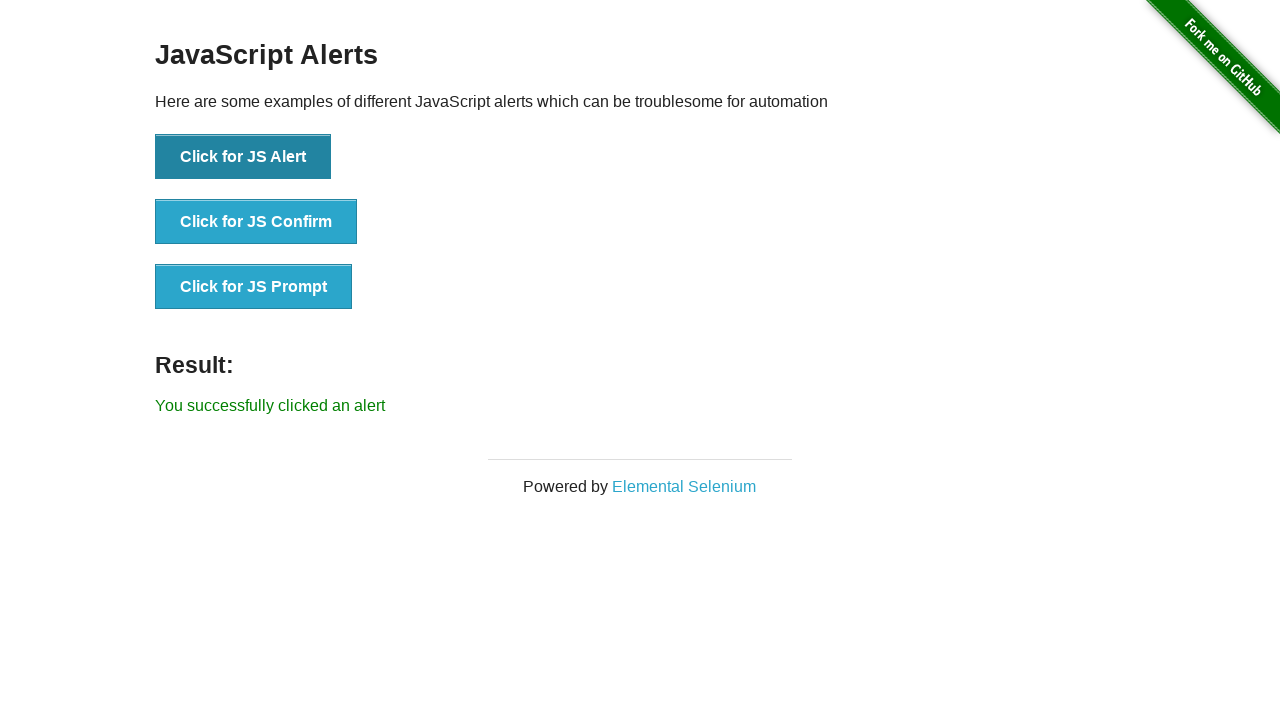